Tests Bootstrap/jQuery searchable dropdown by selecting countries using different interaction methods

Starting URL: https://www.lambdatest.com/selenium-playground/jquery-dropdown-search-demo

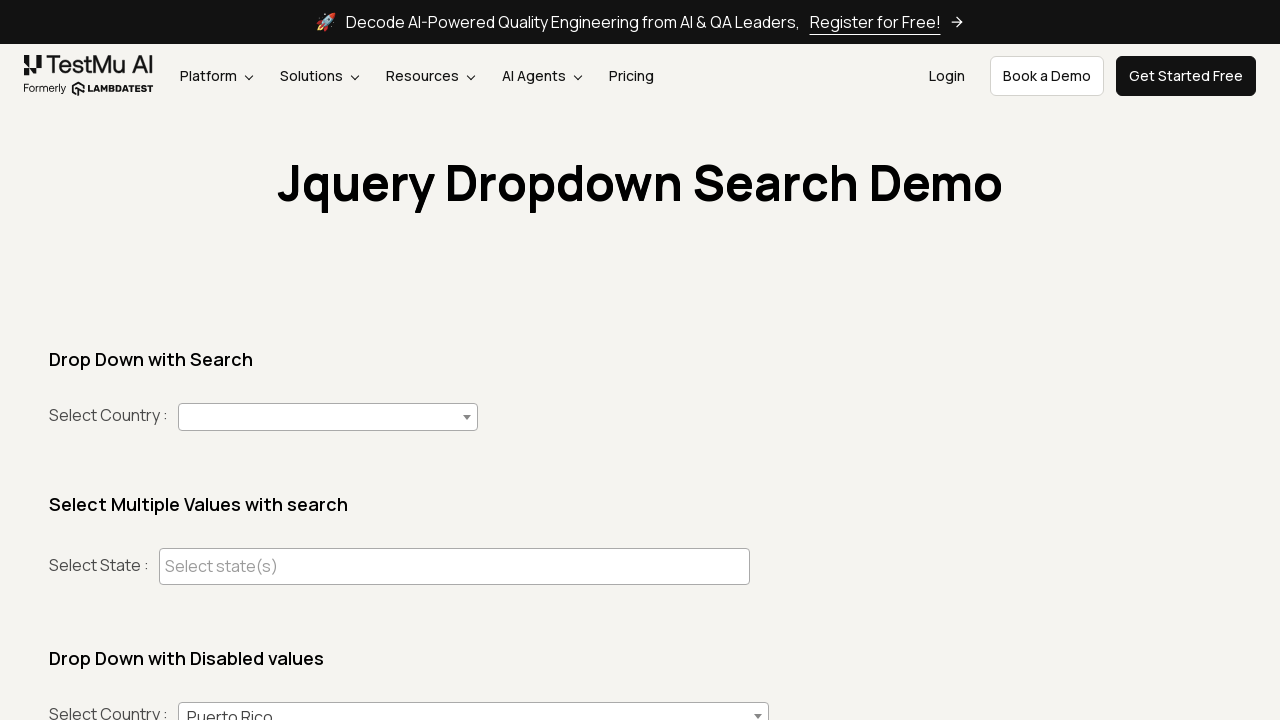

Clicked dropdown combobox to open country selection at (328, 417) on (//span[@role='combobox'])[1]
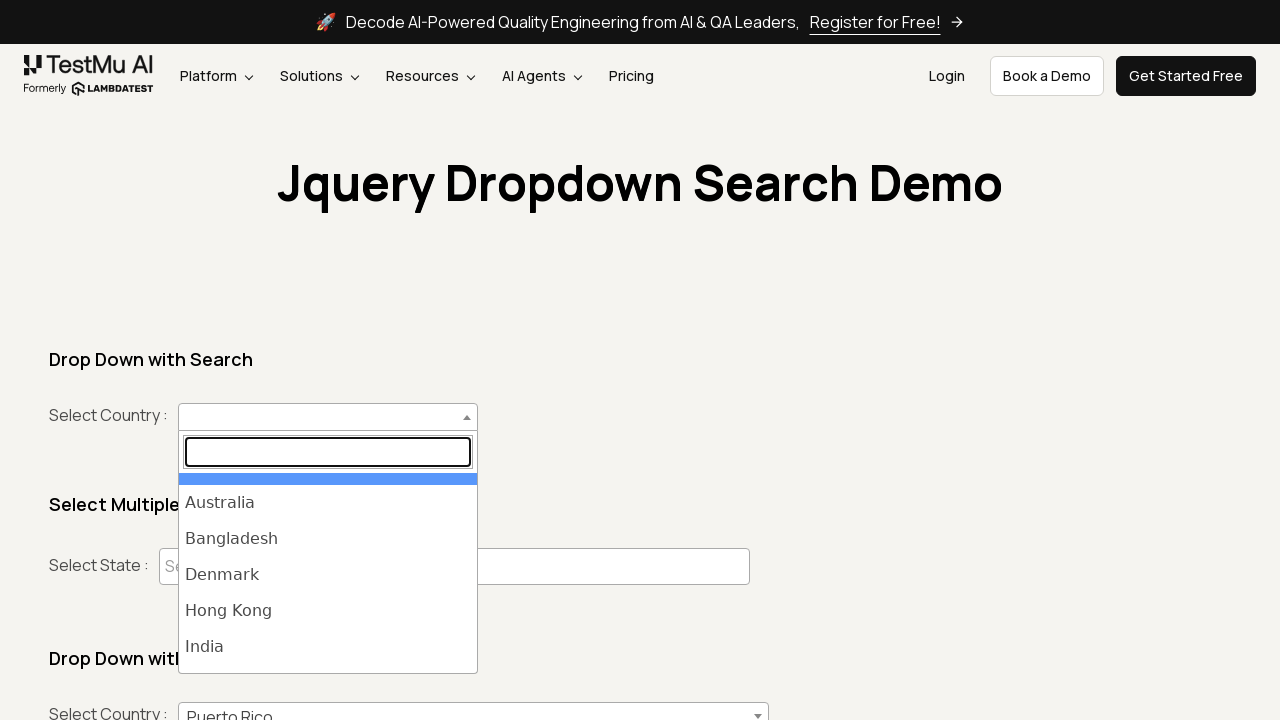

Filled search field with 'Denmark' on (//input[@role='textbox'])[2]
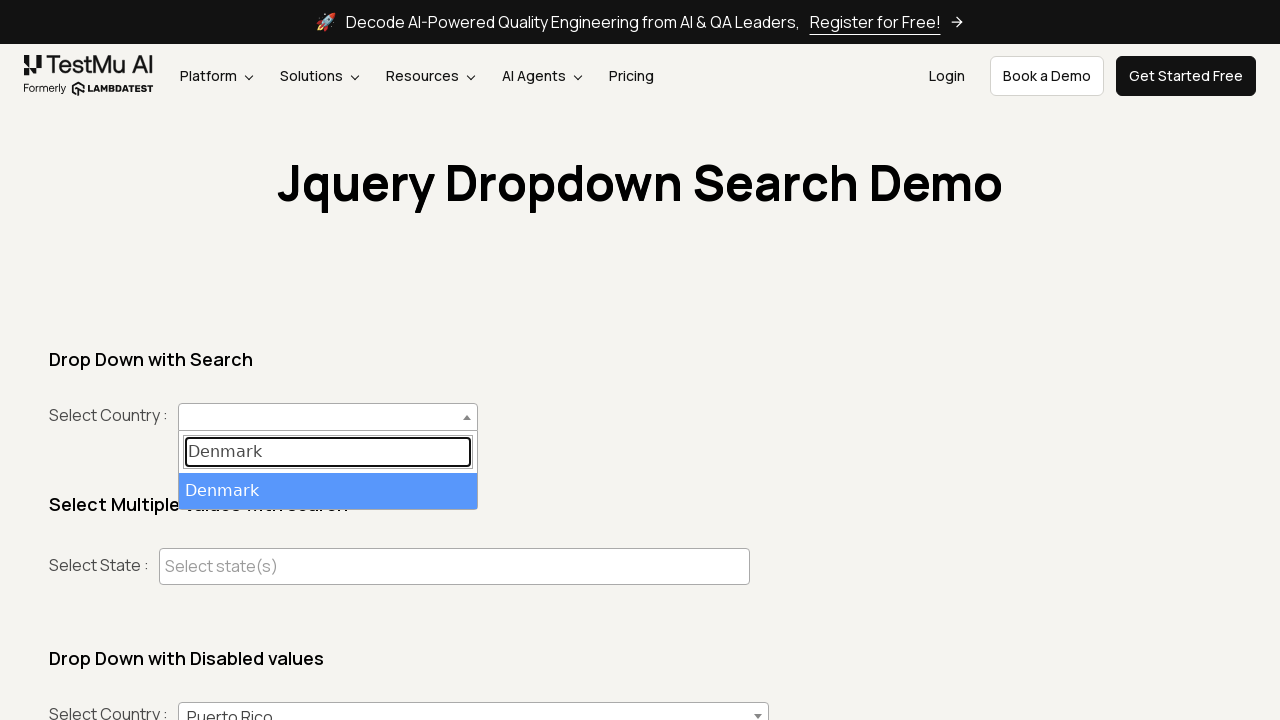

Pressed Enter to select Denmark on (//input[@role='textbox'])[2]
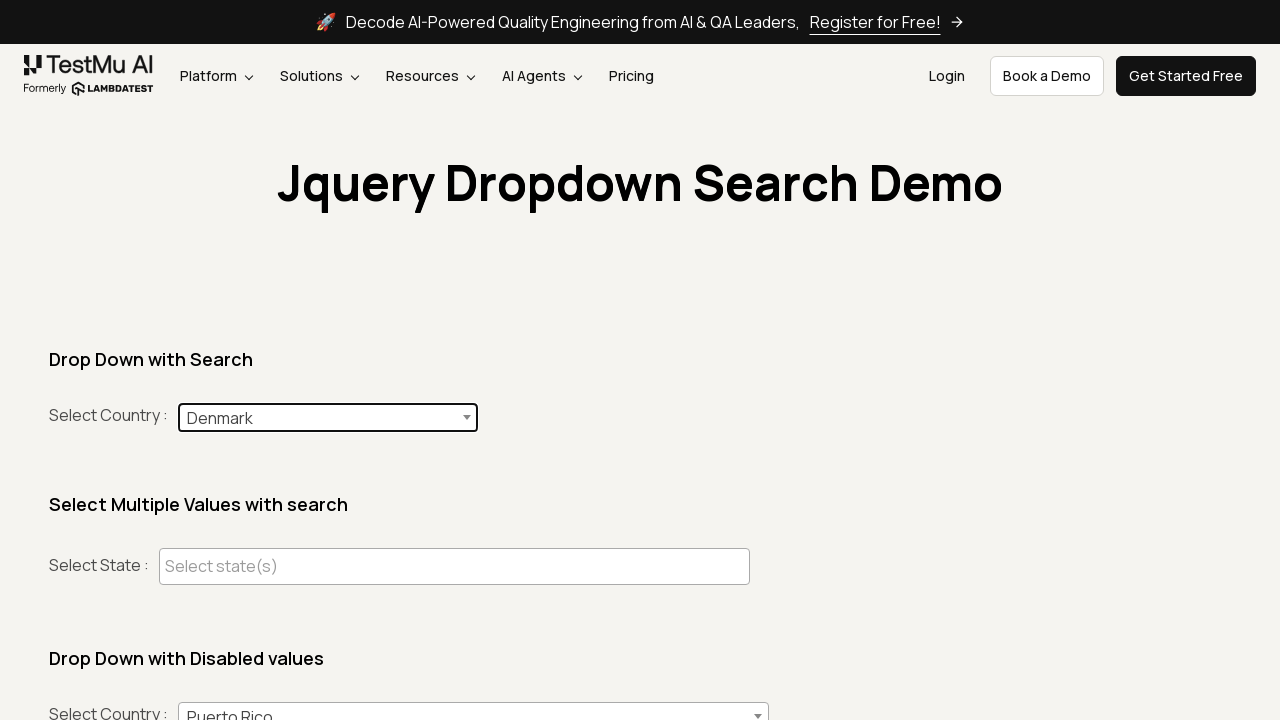

Clicked dropdown combobox to open country selection again at (328, 417) on (//span[@role='combobox'])[1]
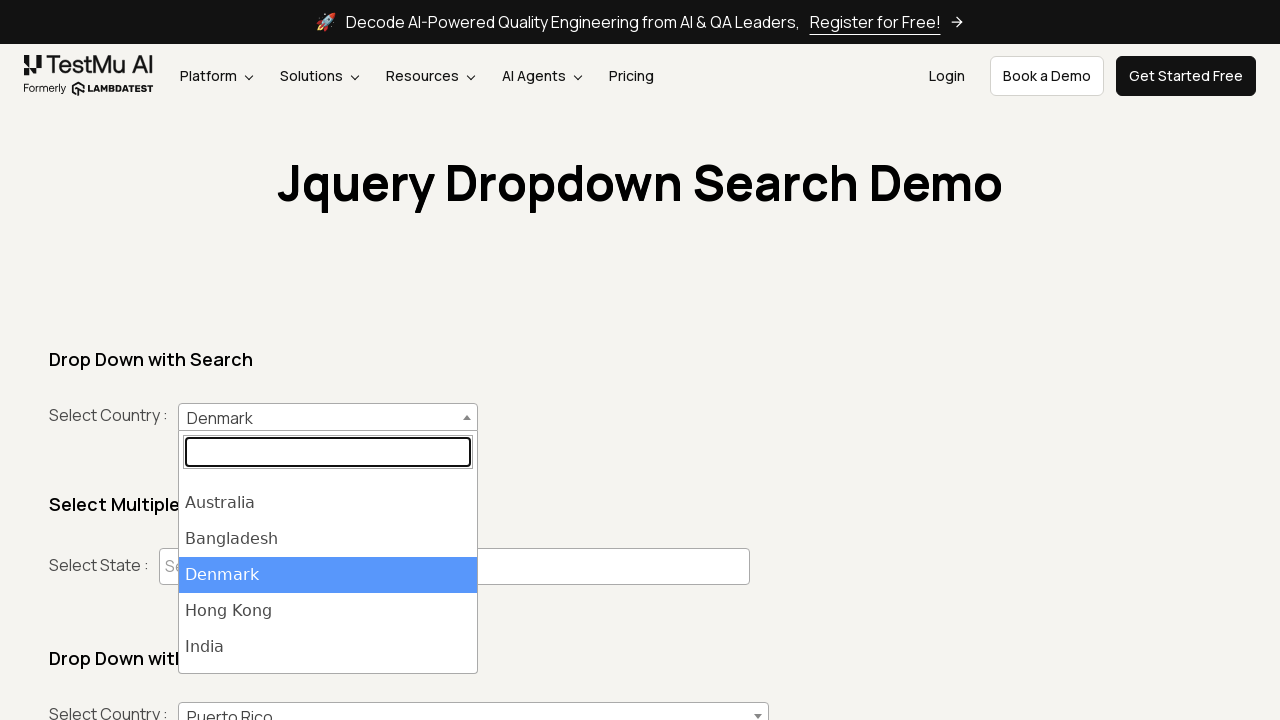

Selected India from dropdown results at (328, 647) on ul#select2-country-results >> li >> internal:has-text="India"i
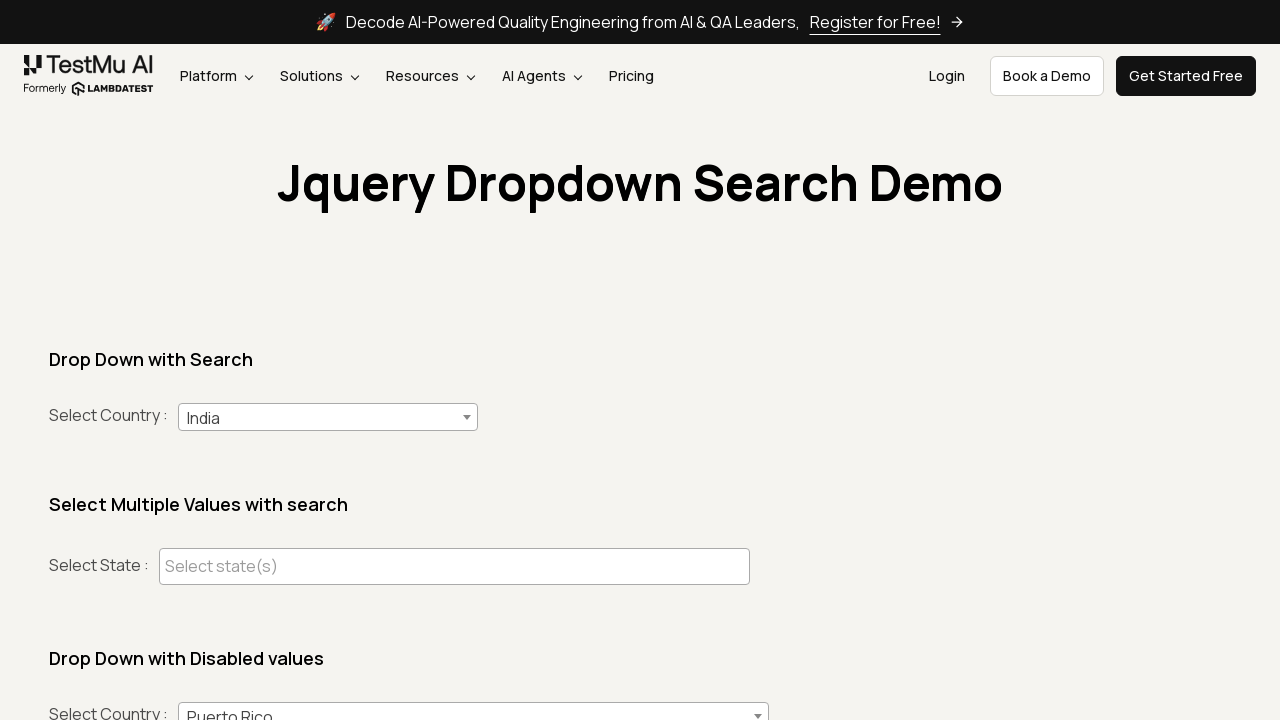

Clicked dropdown combobox to open country selection once more at (328, 417) on (//span[@role='combobox'])[1]
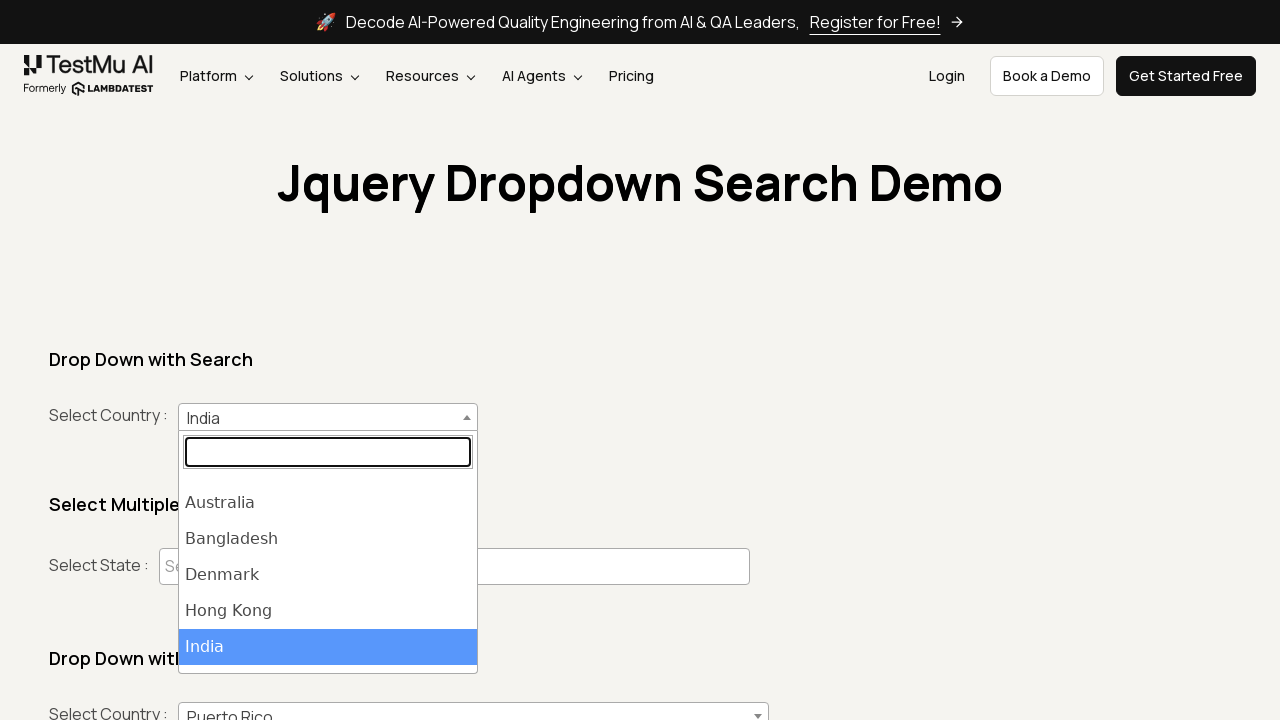

Selected Australia from dropdown results at (328, 503) on ul#select2-country-results >> li >> internal:has-text="Australia"i
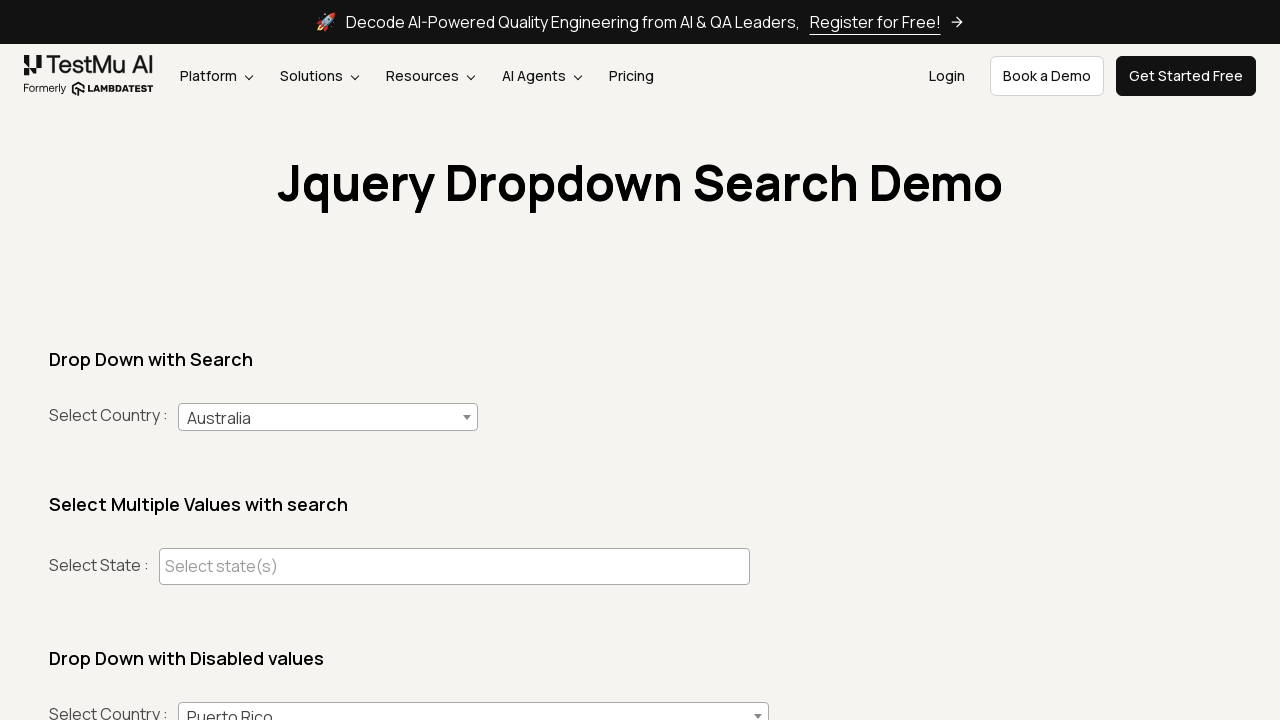

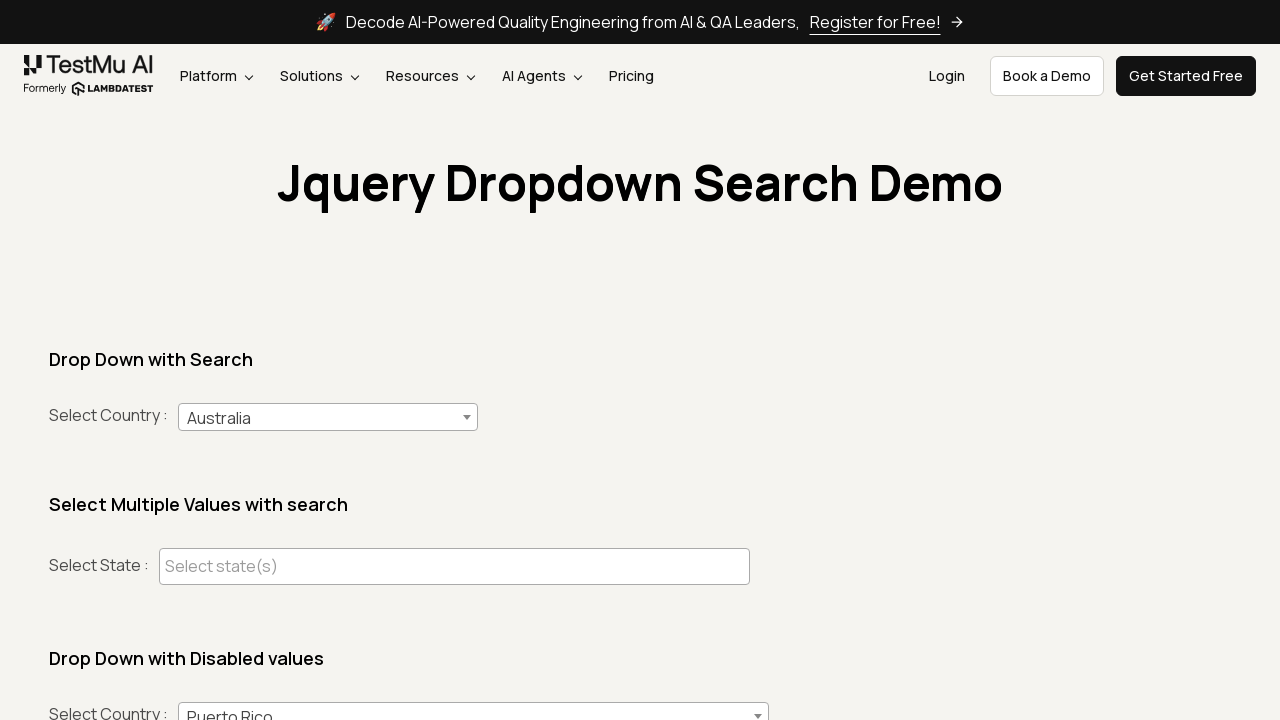